Tests client side delay functionality by clicking the Client Side Delay link, then clicking the AJAX button and verifying the delayed response message appears

Starting URL: http://uitestingplayground.com/

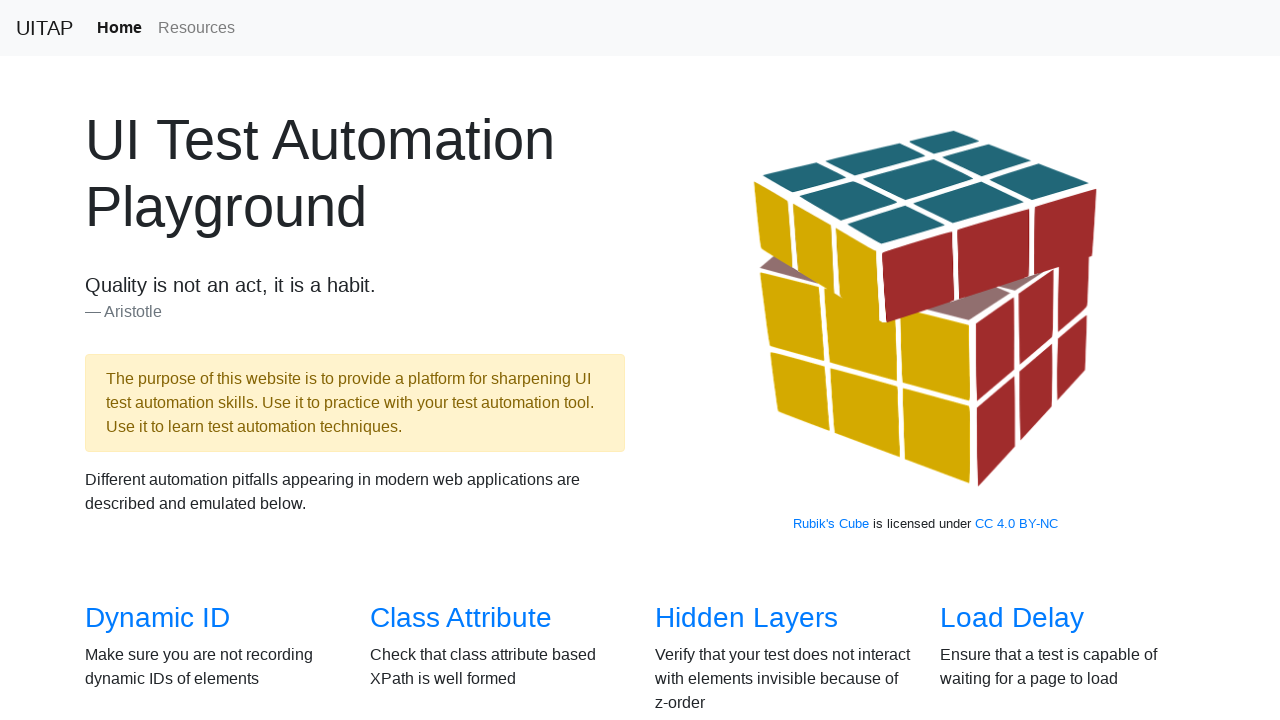

Clicked Client Side Delay link at (478, 360) on text=Client Side Delay
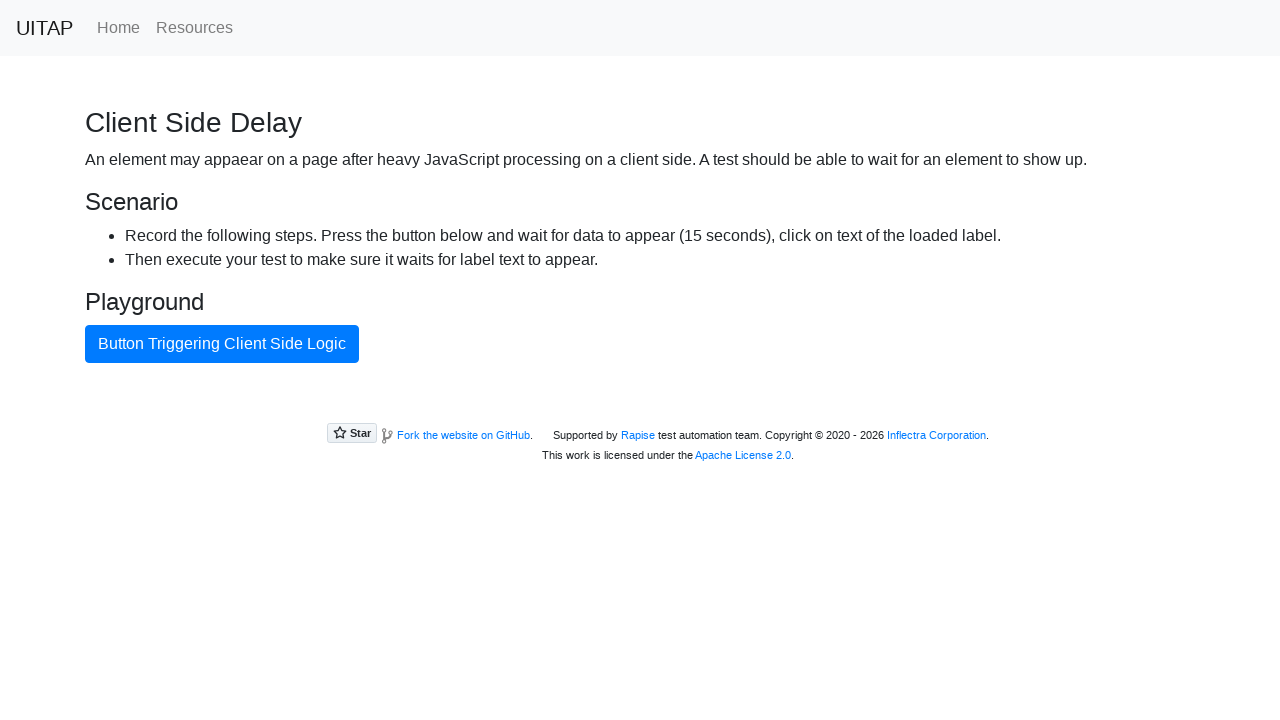

Clicked AJAX button at (222, 344) on #ajaxButton
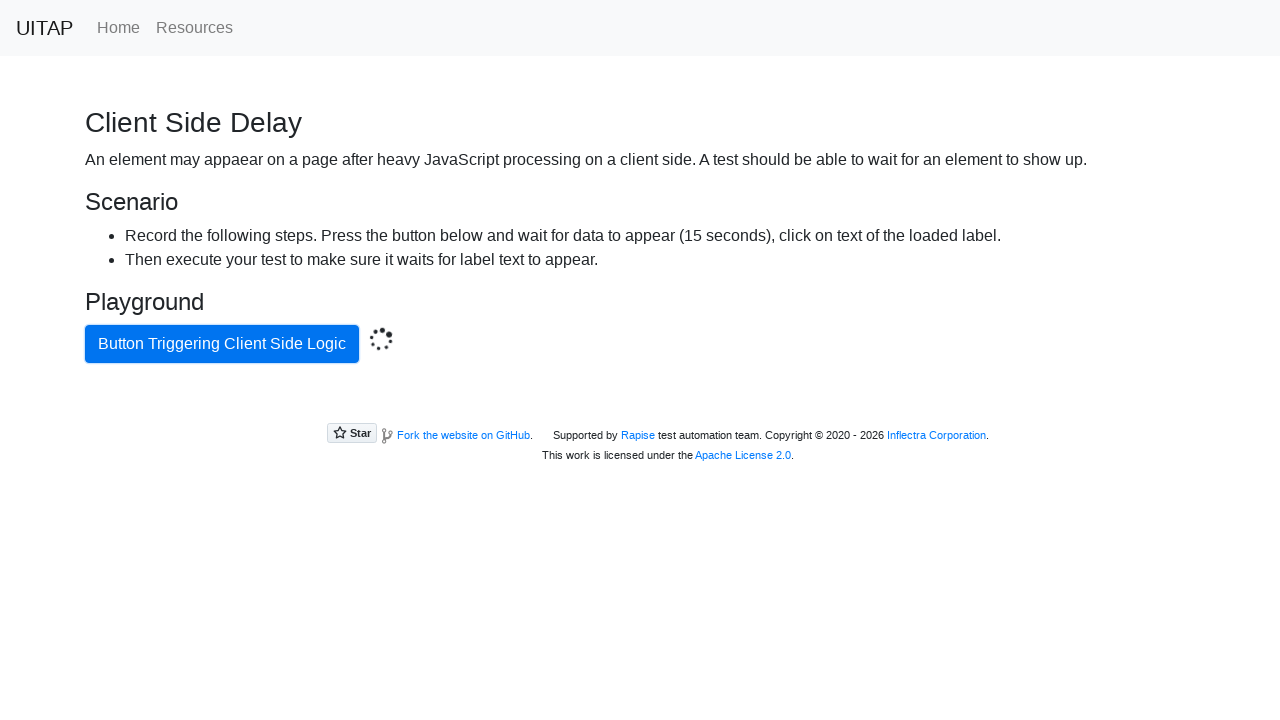

Delayed response success message appeared
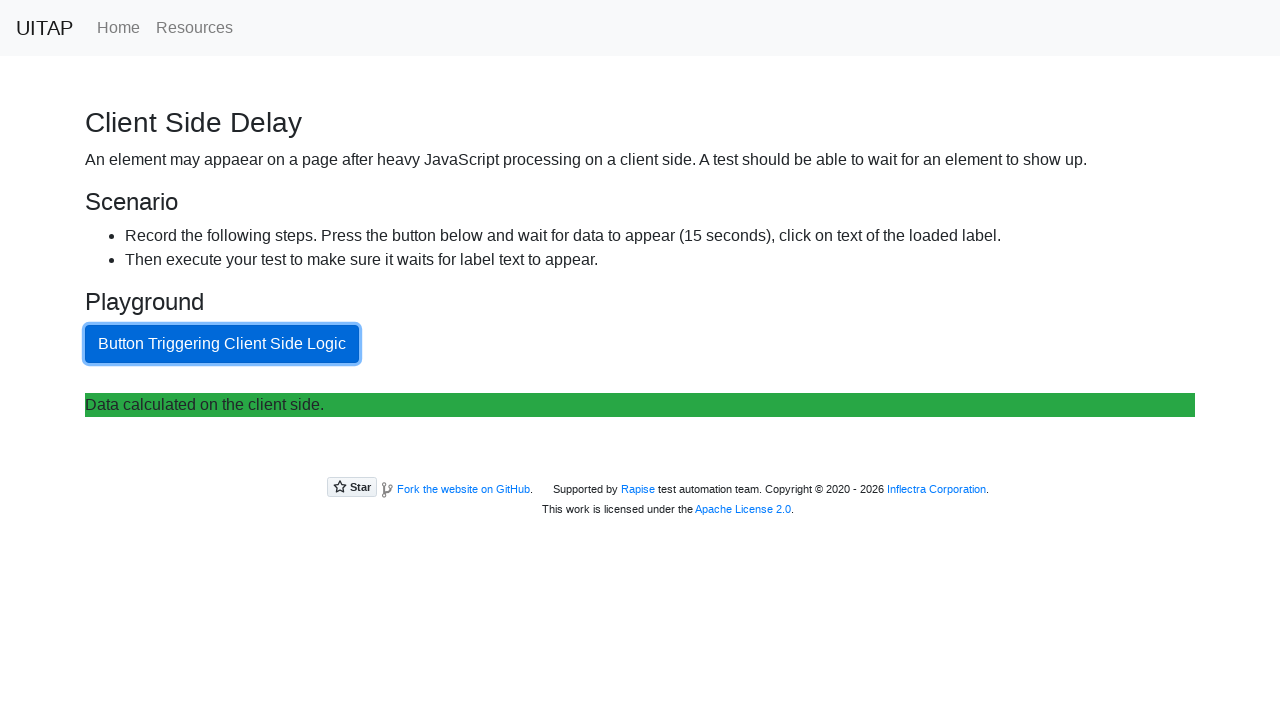

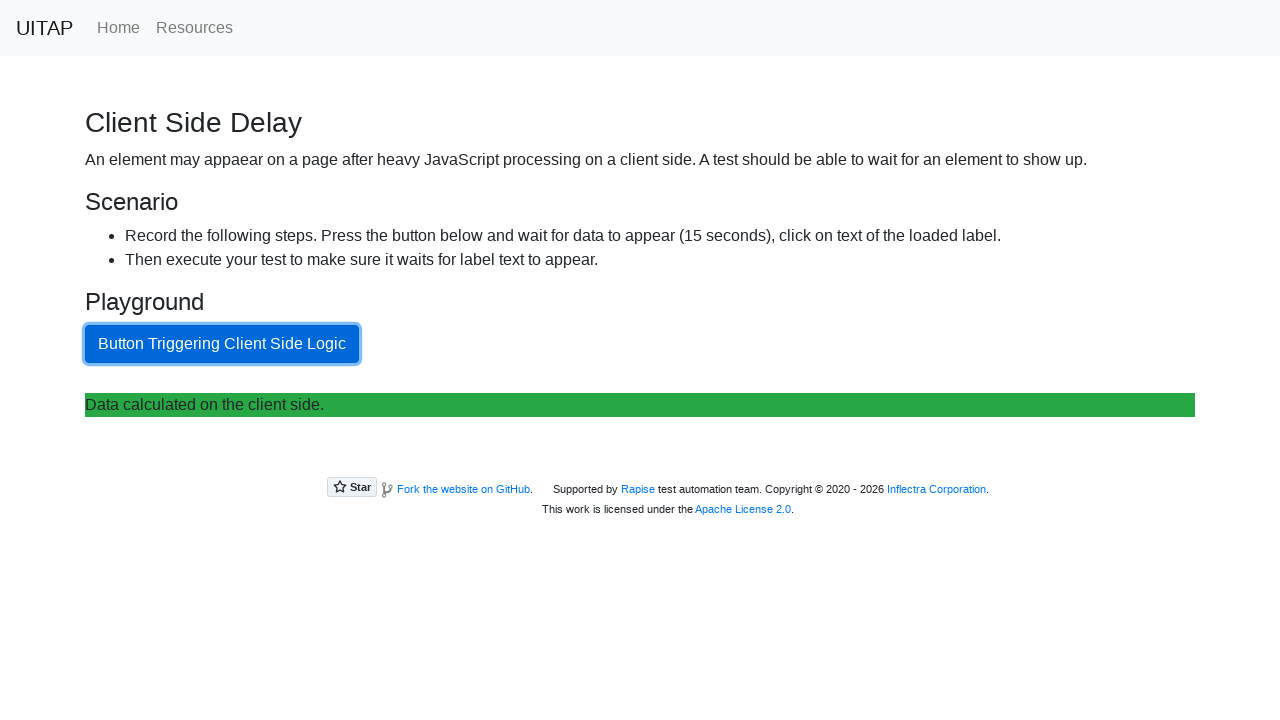